Tests dynamic loading Example 2 where an element is rendered after clicking a button, verifying the "Hello World!" text appears

Starting URL: http://the-internet.herokuapp.com/dynamic_loading

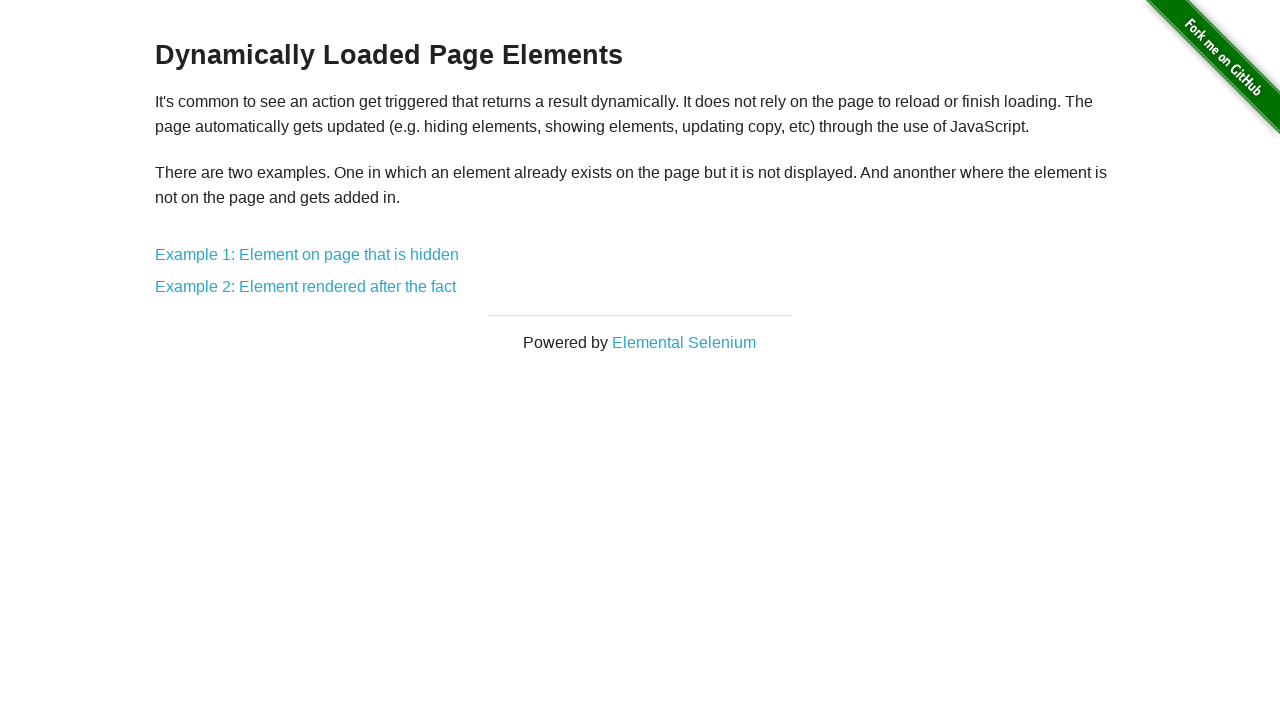

Clicked on Example 2 link at (306, 287) on text=Example 2: Element rendered after the fact
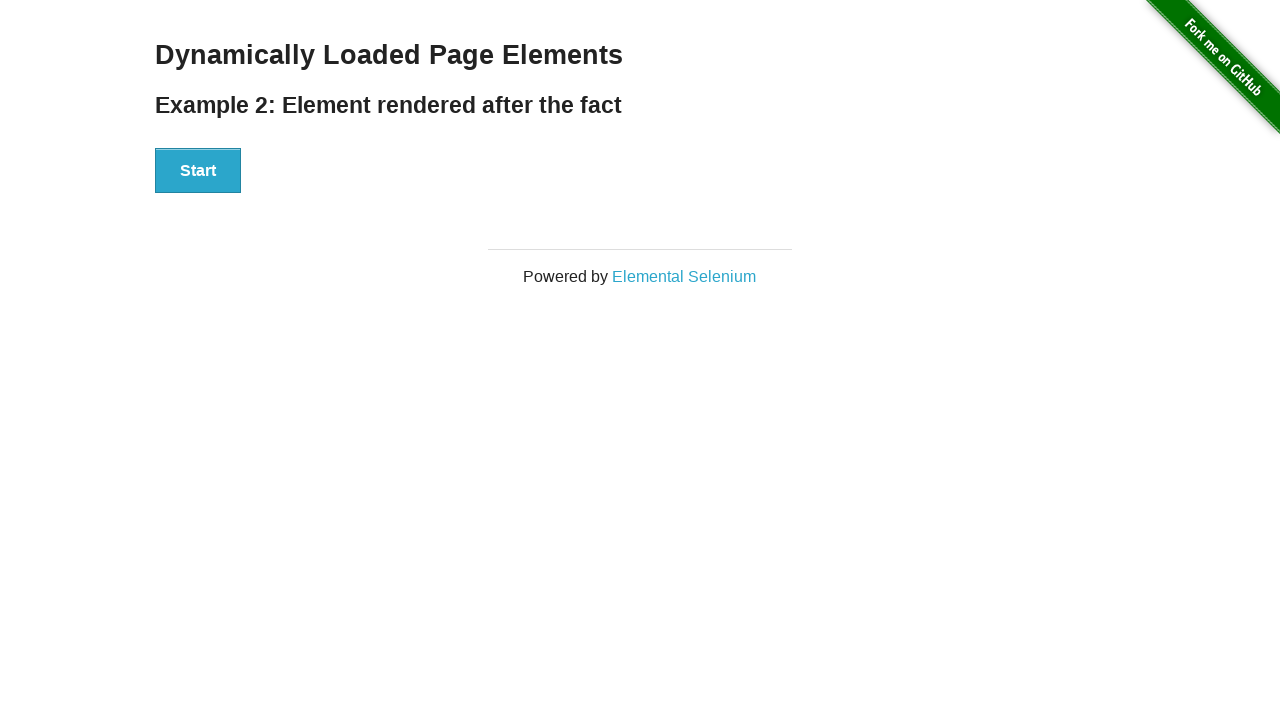

Start button selector became visible
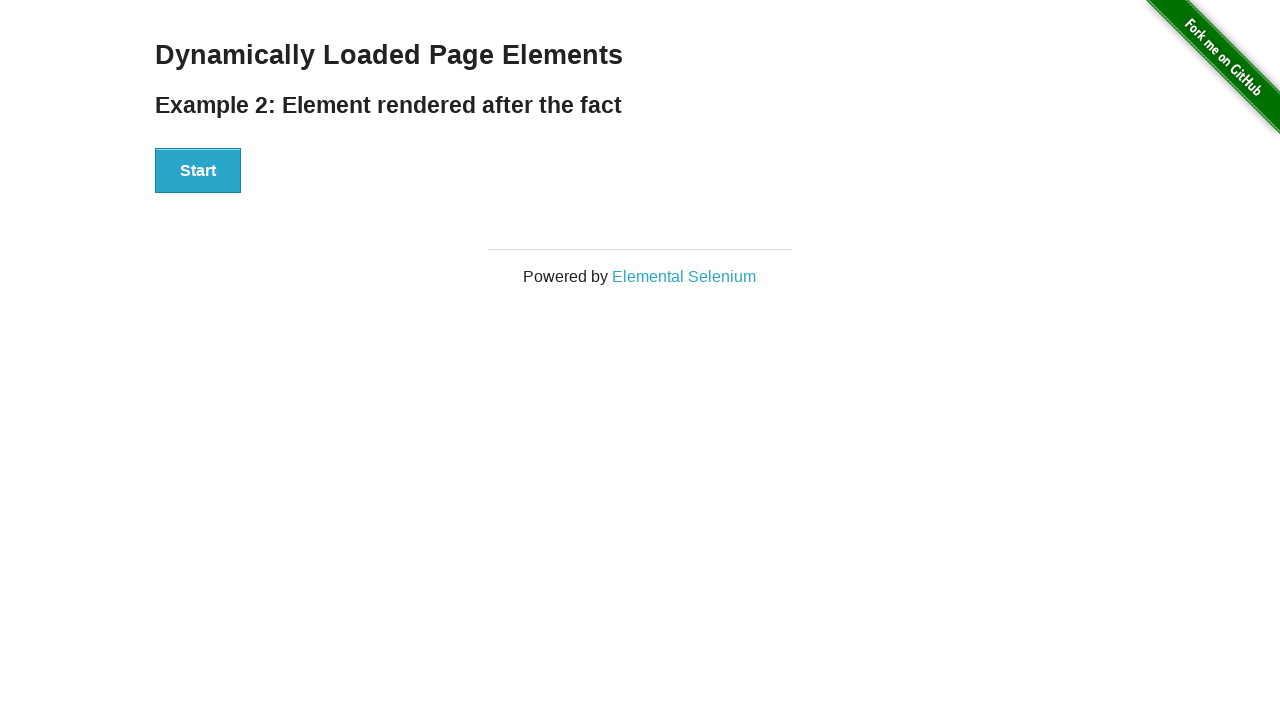

Clicked the Start button at (198, 171) on #start > button
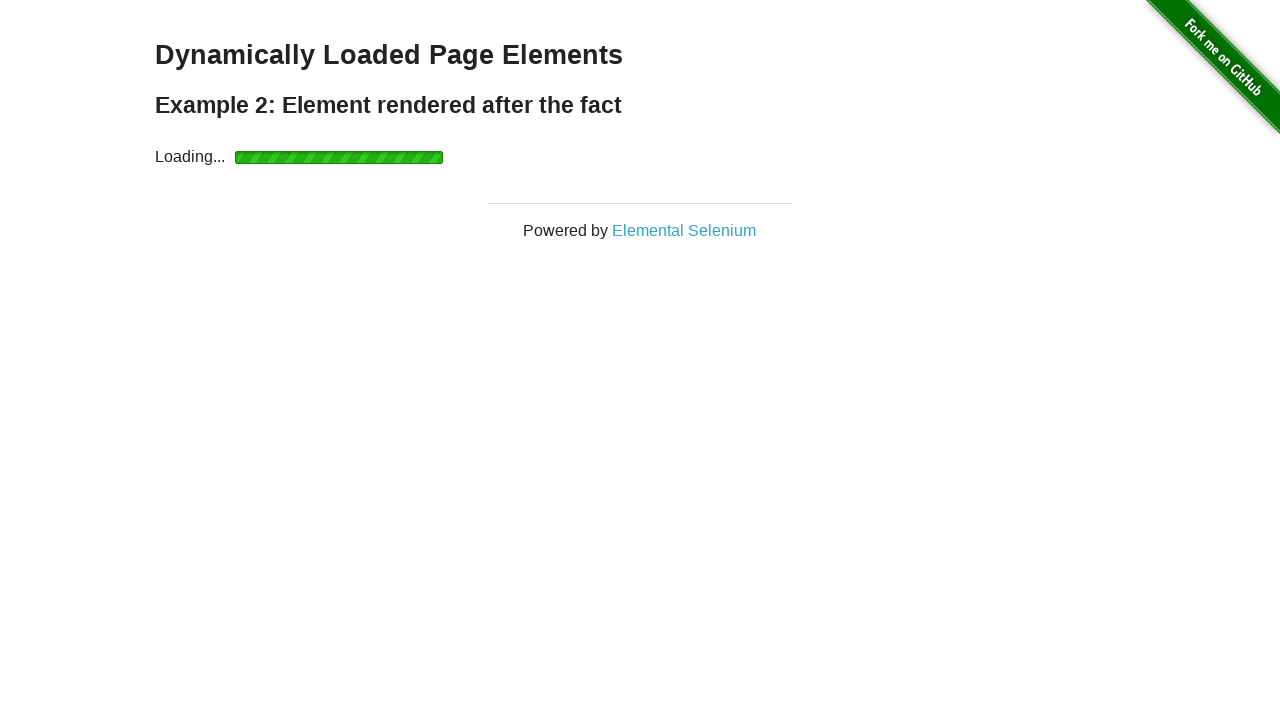

Finish element became visible after dynamic loading
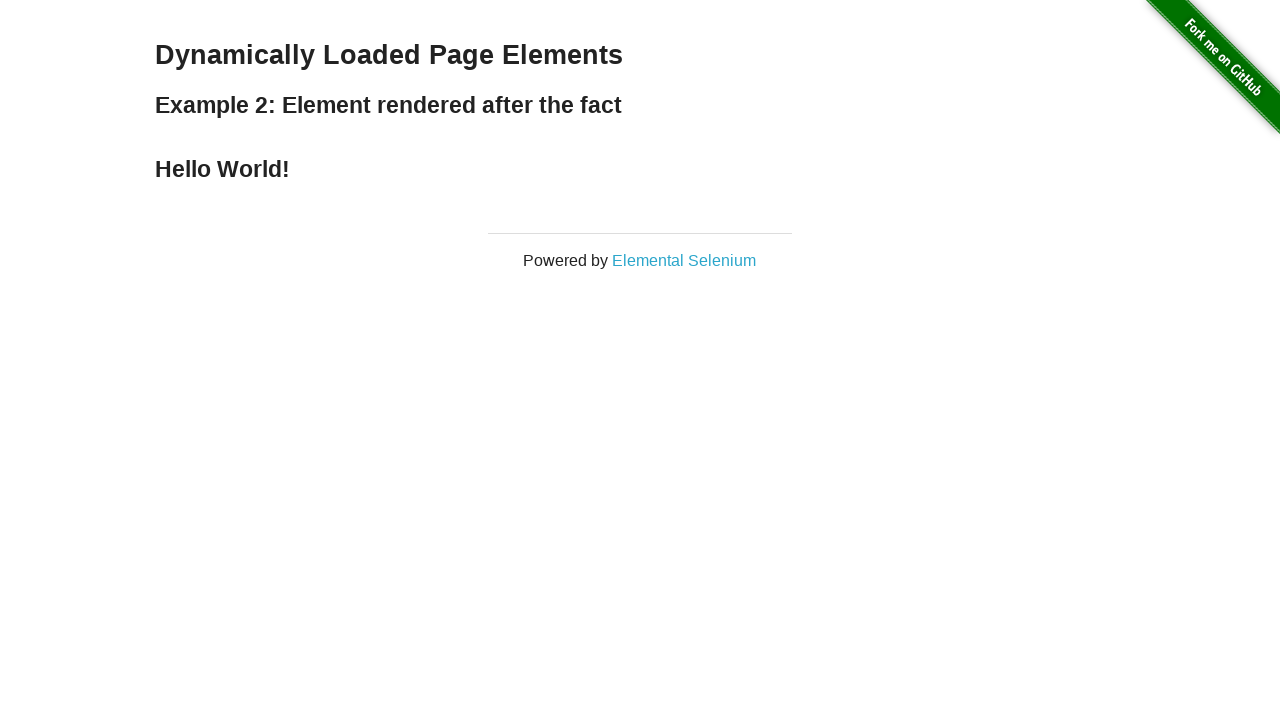

Verified 'Hello World!' text is displayed in finish element
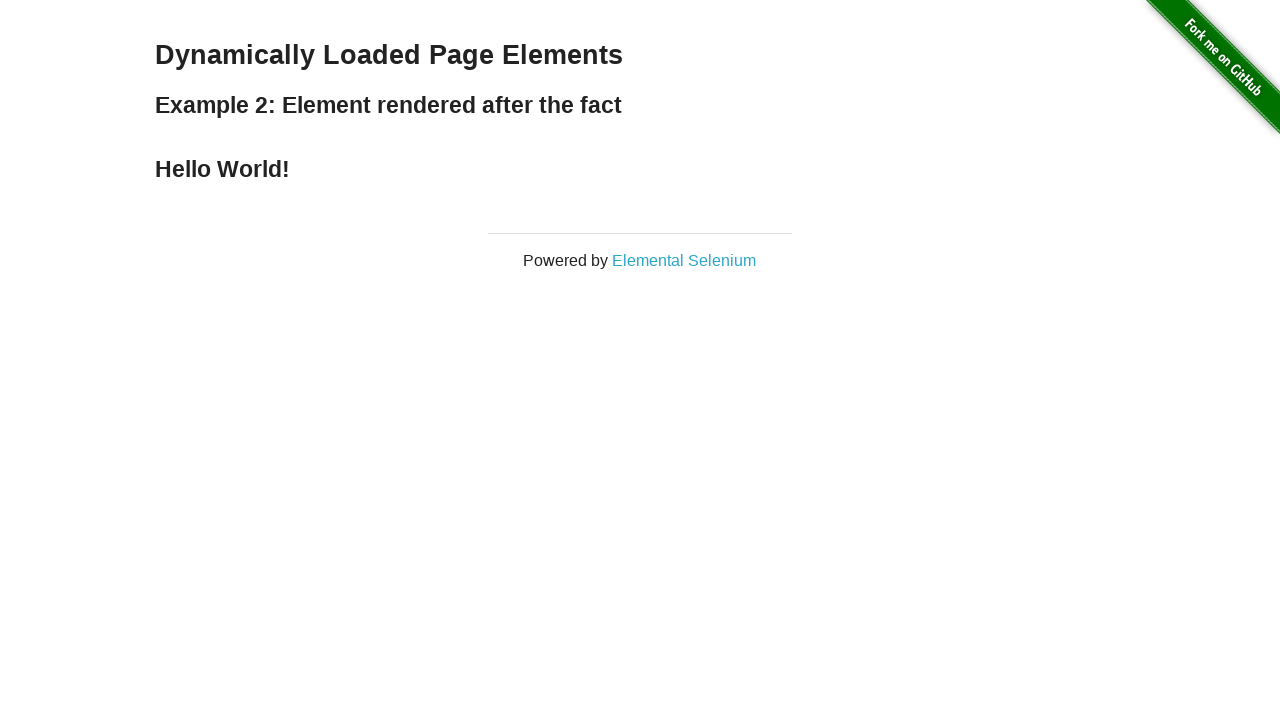

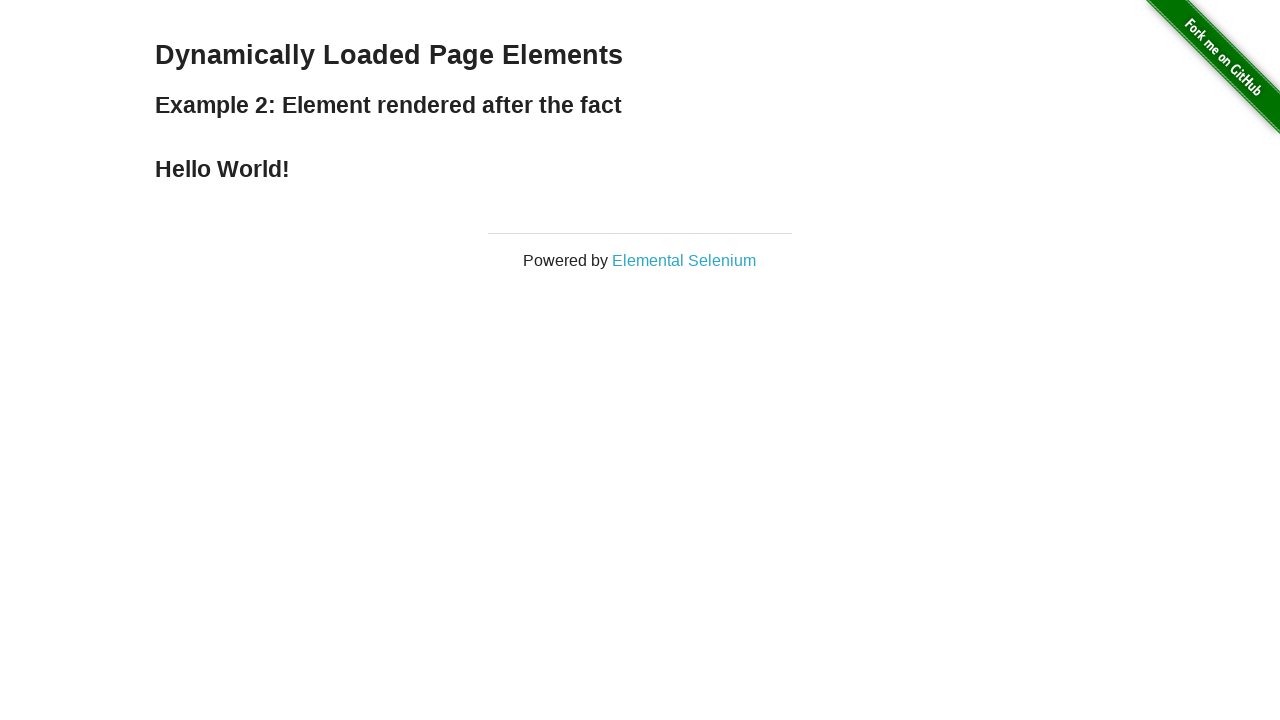